Navigates to OrangeHRM contact sales page and selects Australia from the country dropdown menu

Starting URL: https://www.orangehrm.com/contact-sales/

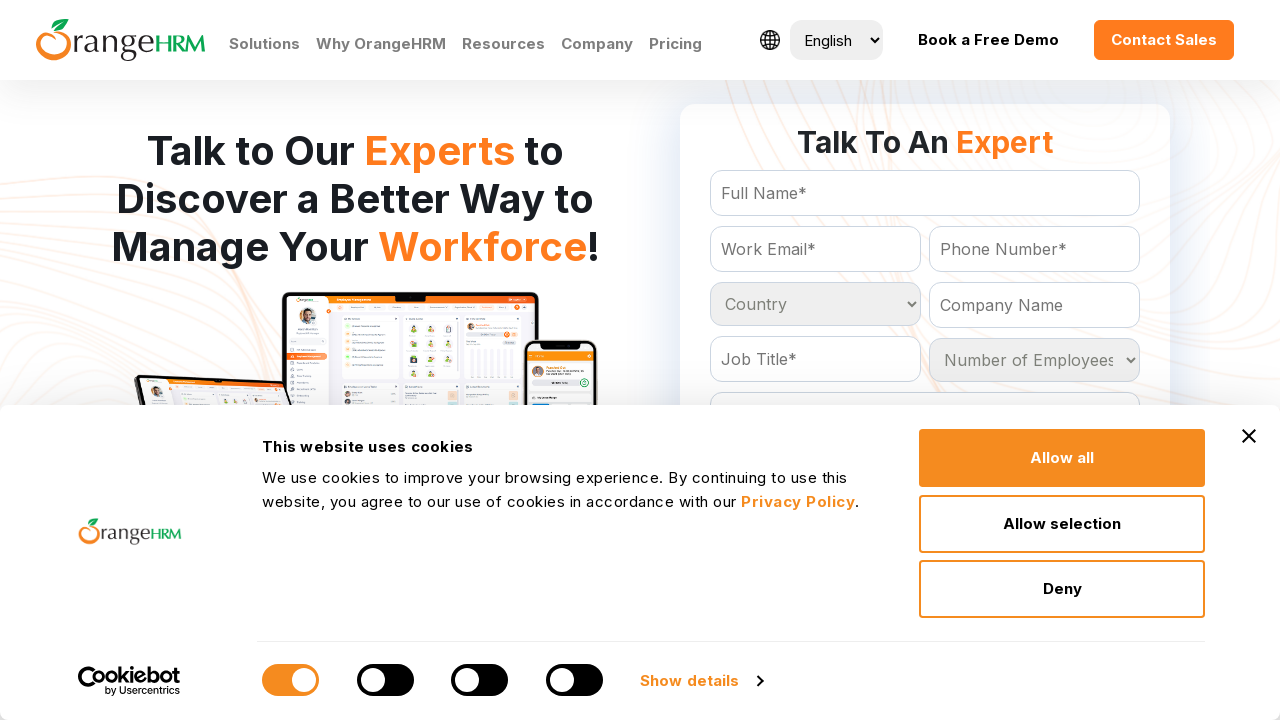

Country dropdown selector became available
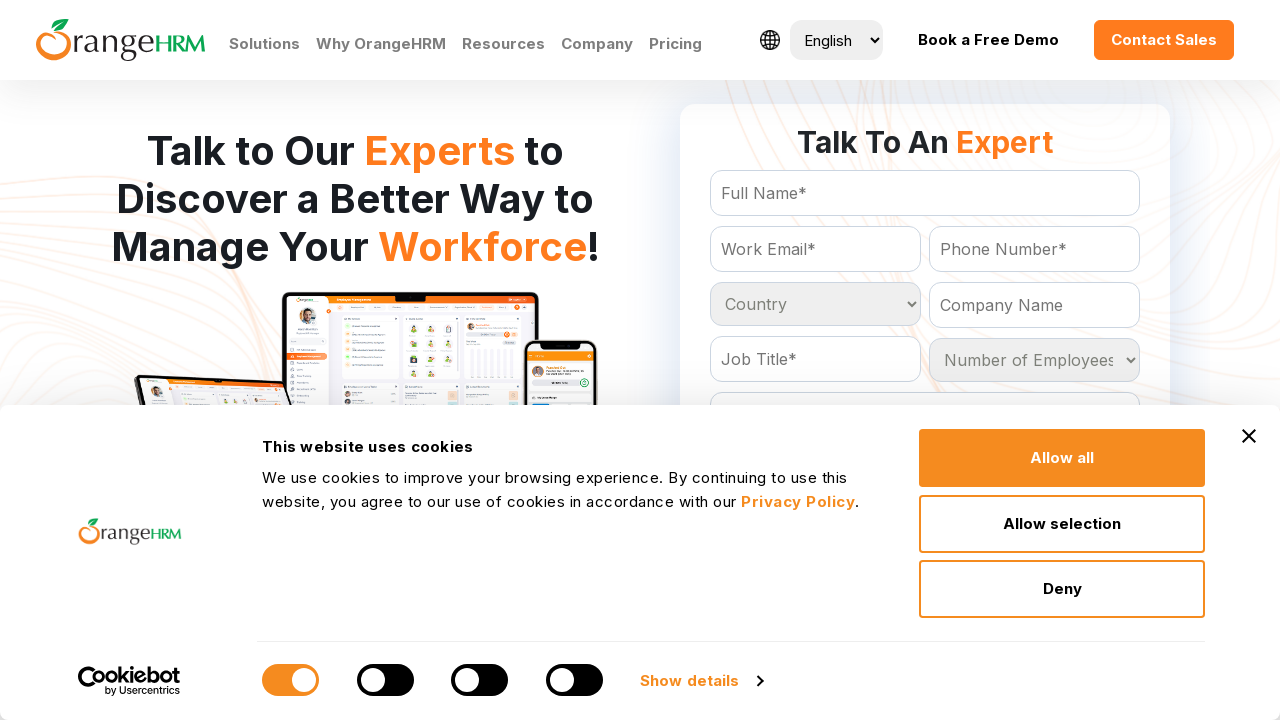

Selected Australia from the country dropdown menu on select#Form_getForm_Country
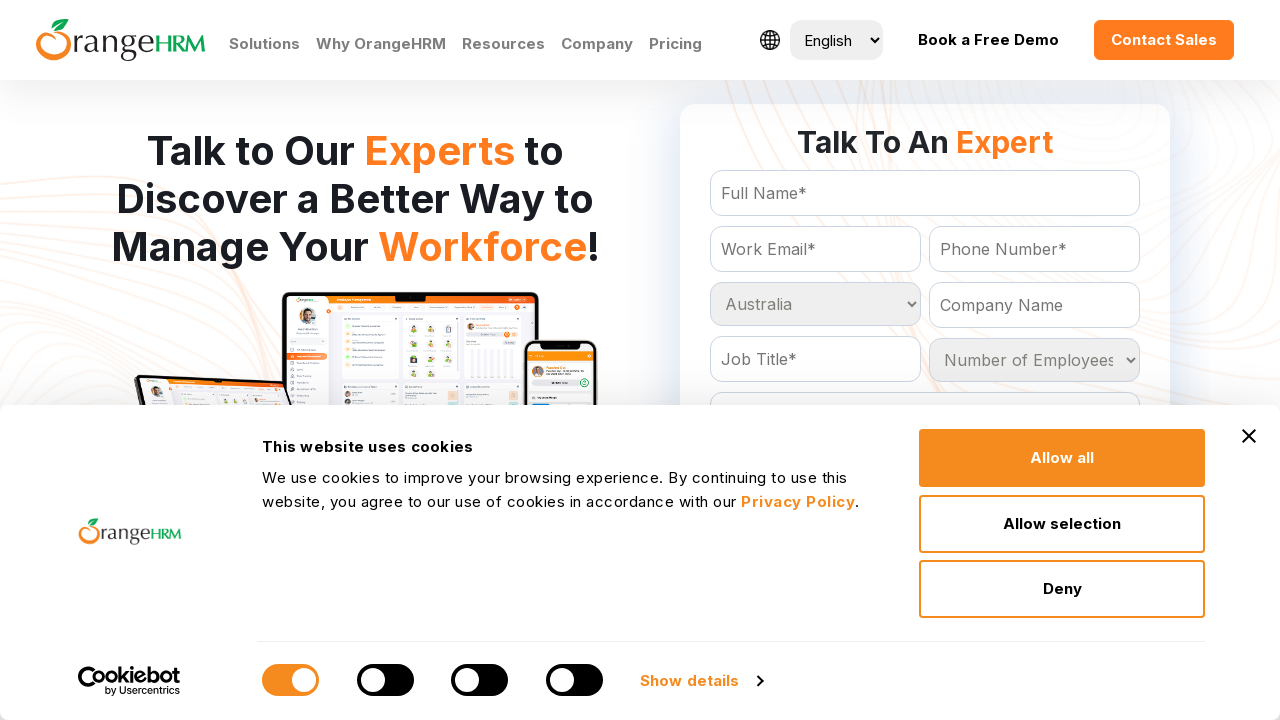

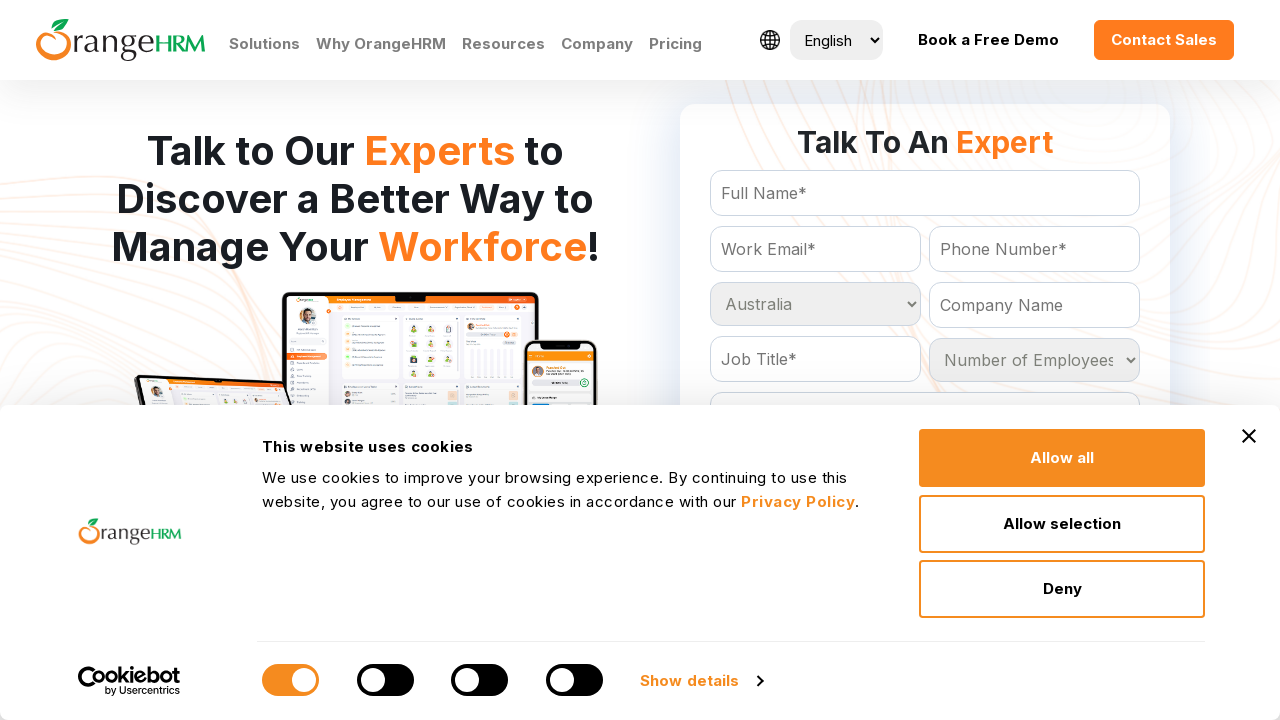